Tests a web form by filling a text input field with "Selenium" and clicking the submit button, then verifying the success message appears.

Starting URL: https://www.selenium.dev/selenium/web/web-form.html

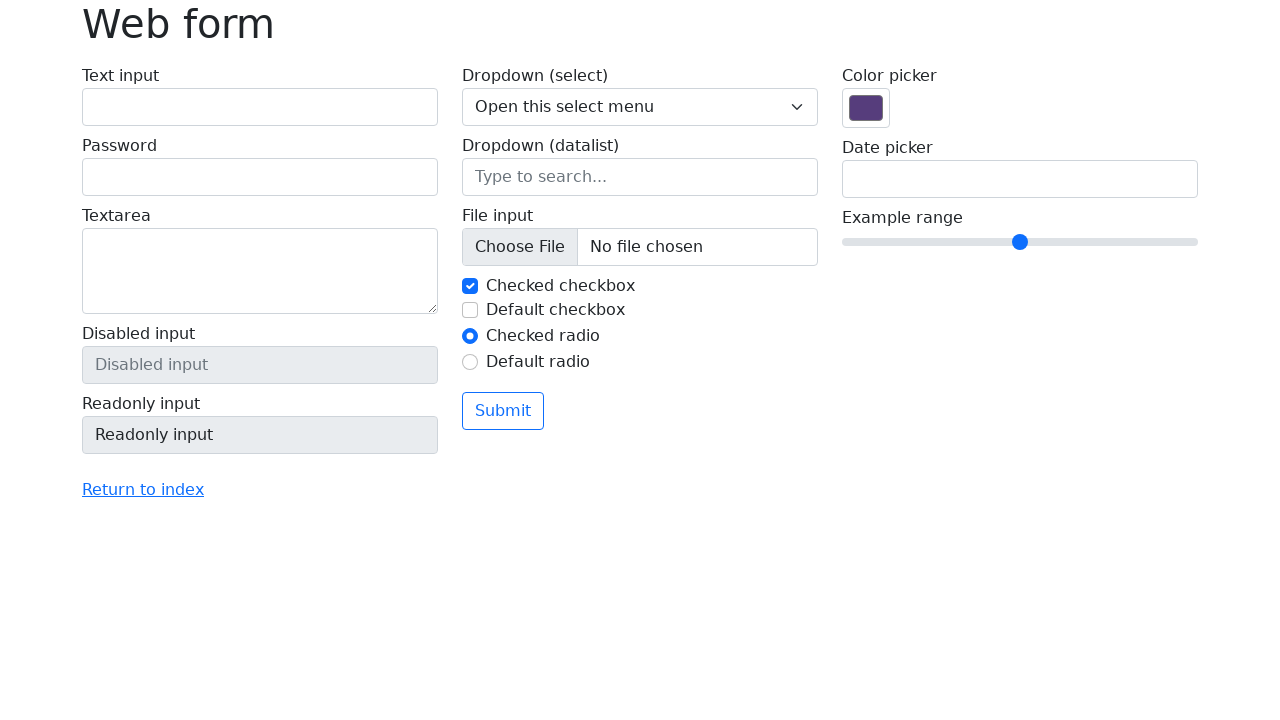

Filled text input field with 'Selenium' on input[name='my-text']
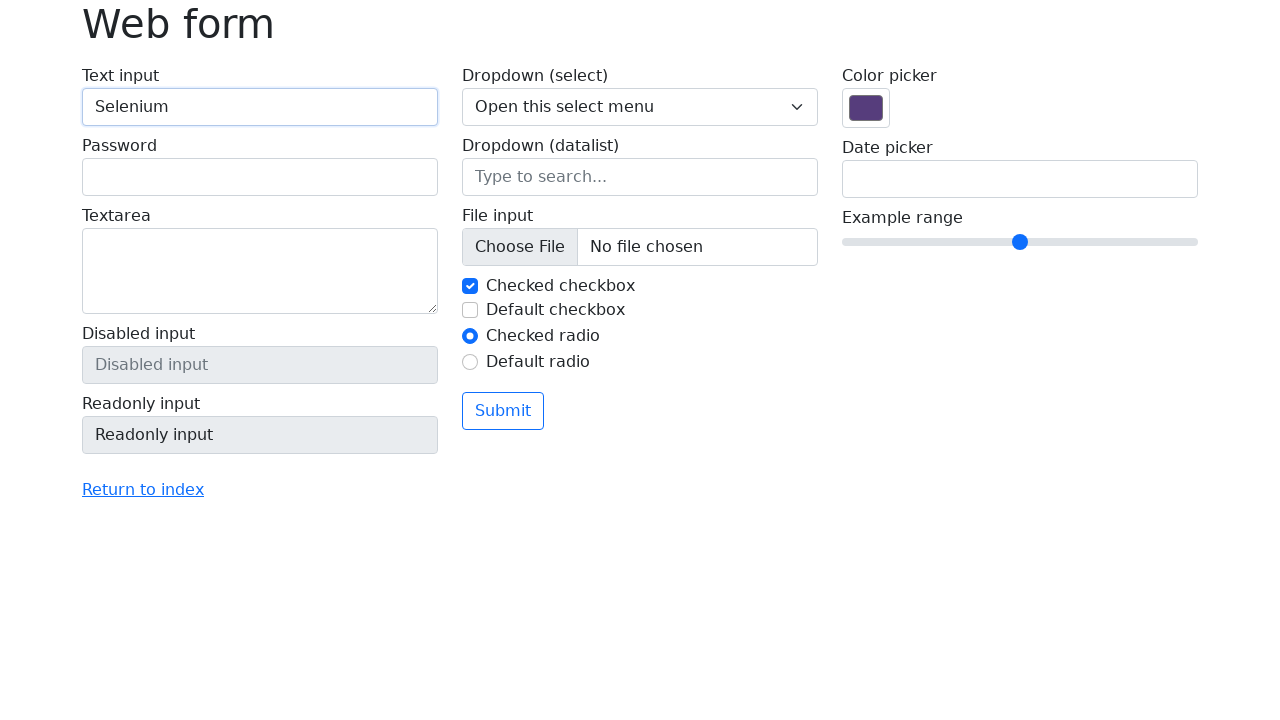

Clicked submit button at (503, 411) on button
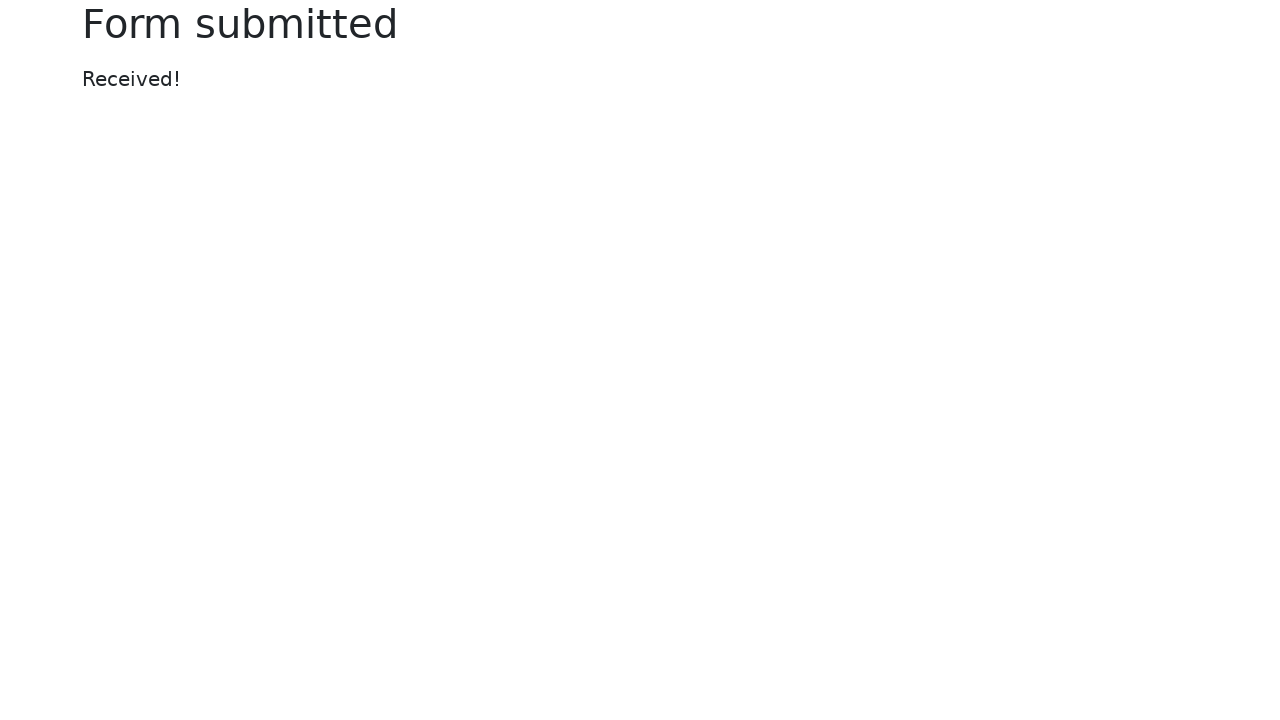

Success message appeared
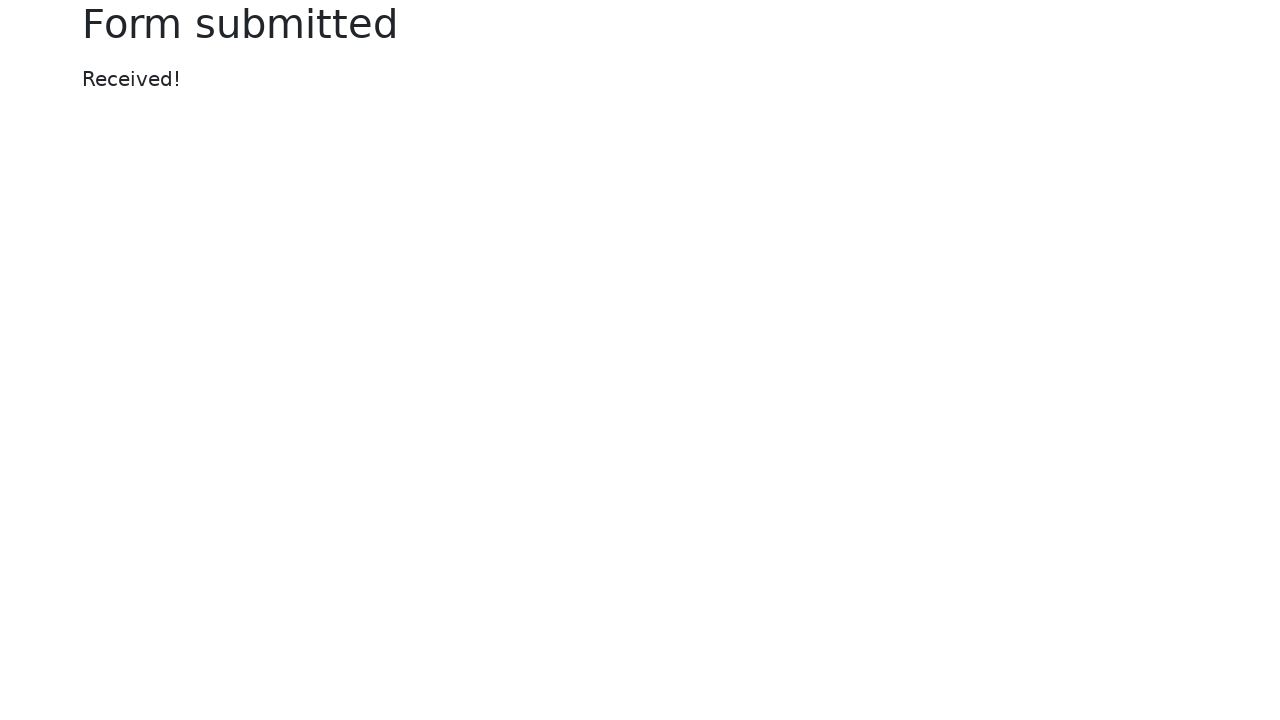

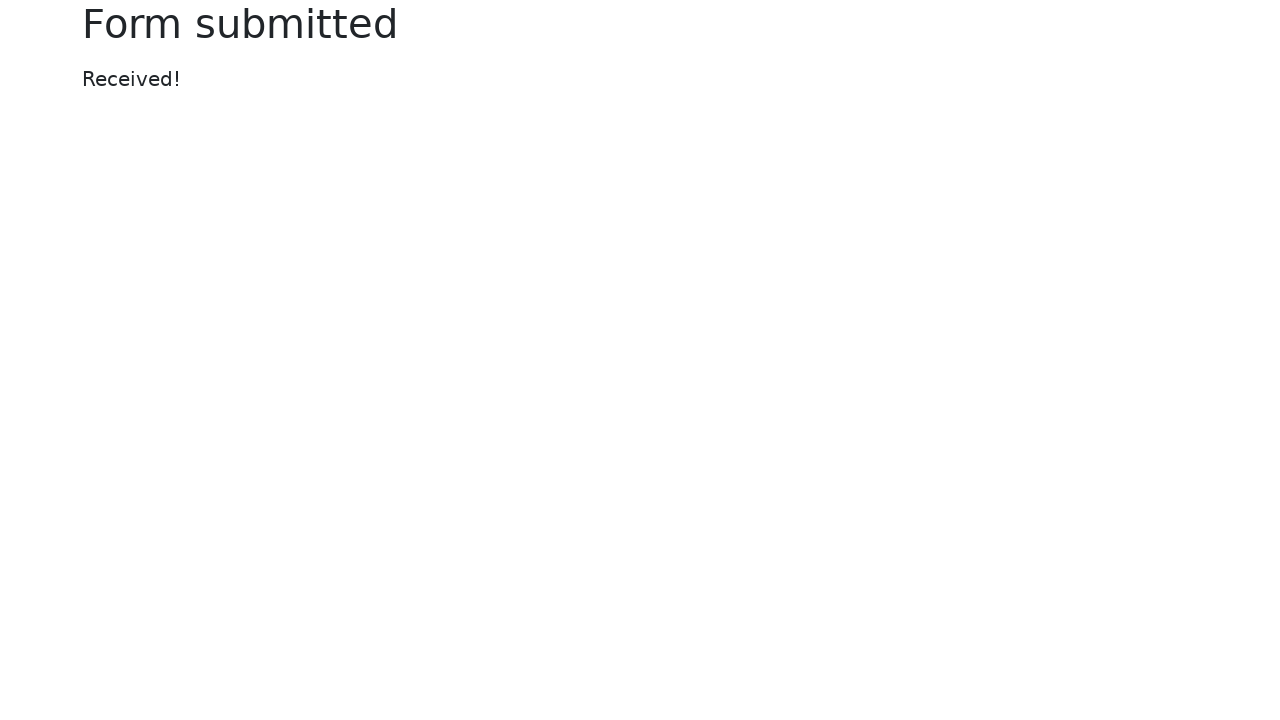